Tests filling a textarea with multiline text and verifies the complete text is preserved

Starting URL: https://osstep.github.io/action_fill

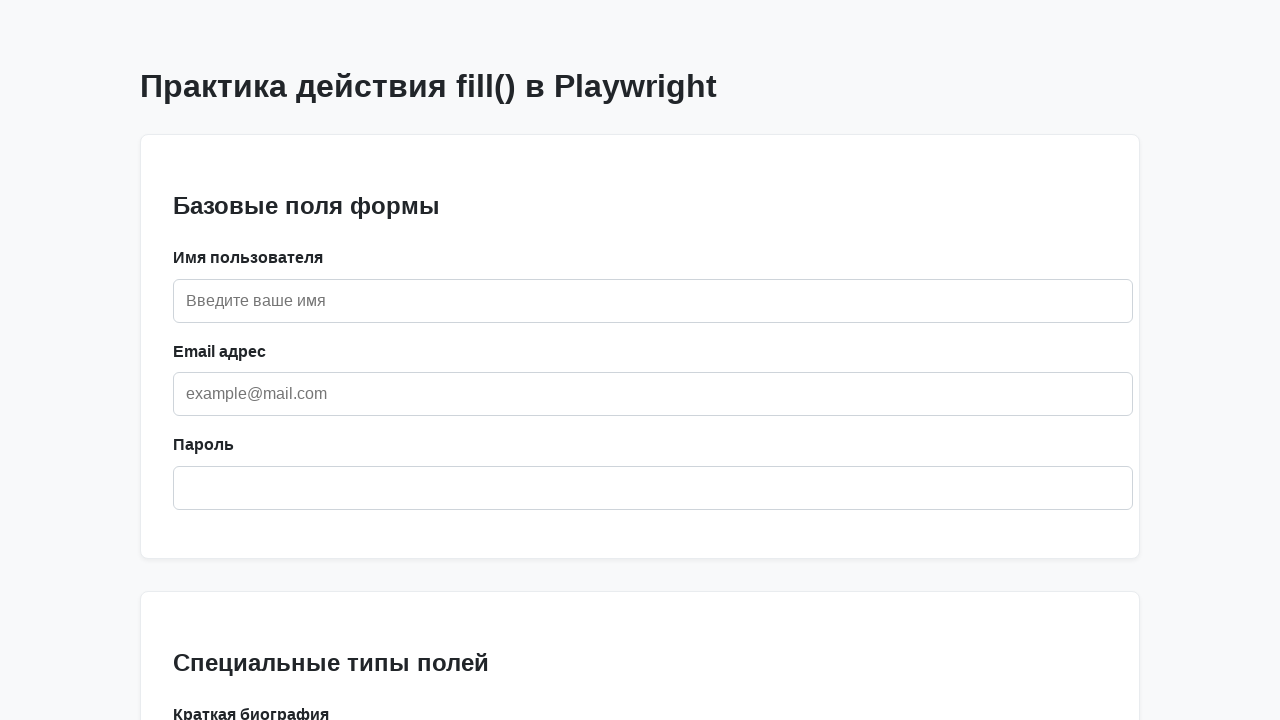

Located textarea field 'Краткая биография'
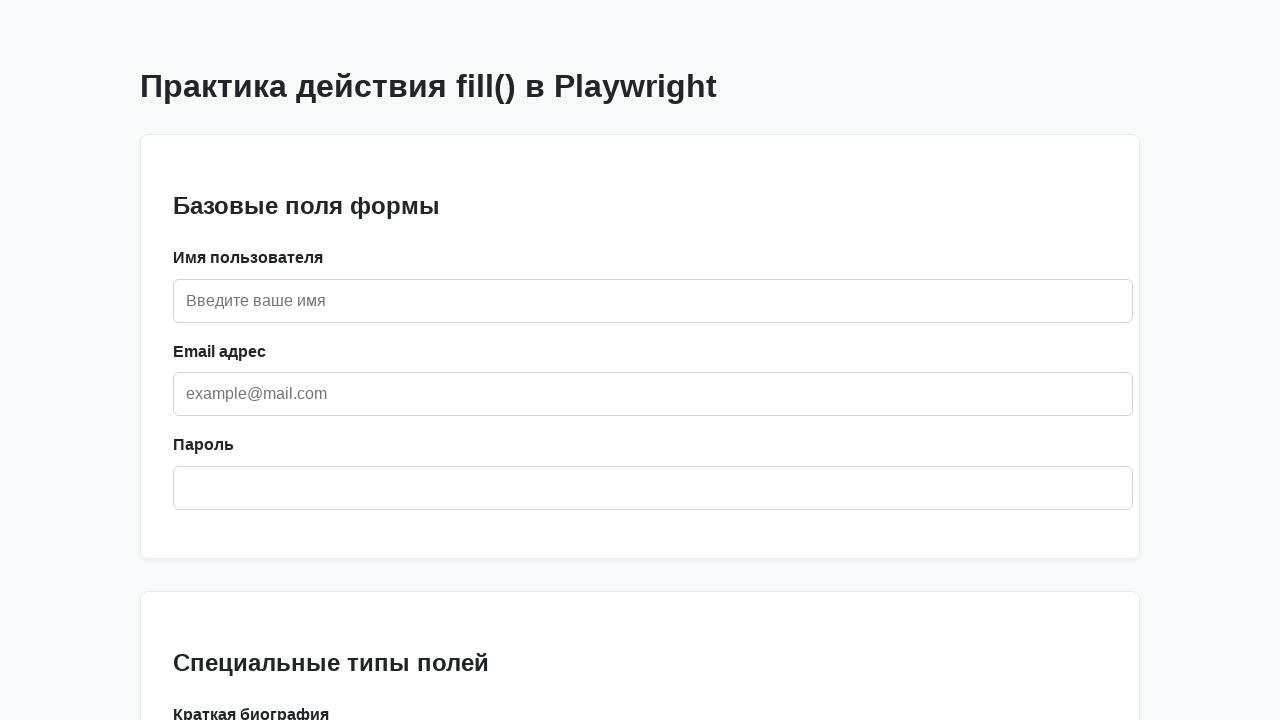

Filled textarea with multiline text: 'Меня зовут Иван.\nЯ работаю тестировщиком.\nЛюблю автоматизацию.' on internal:label="\u041a\u0440\u0430\u0442\u043a\u0430\u044f \u0431\u0438\u043e\u0
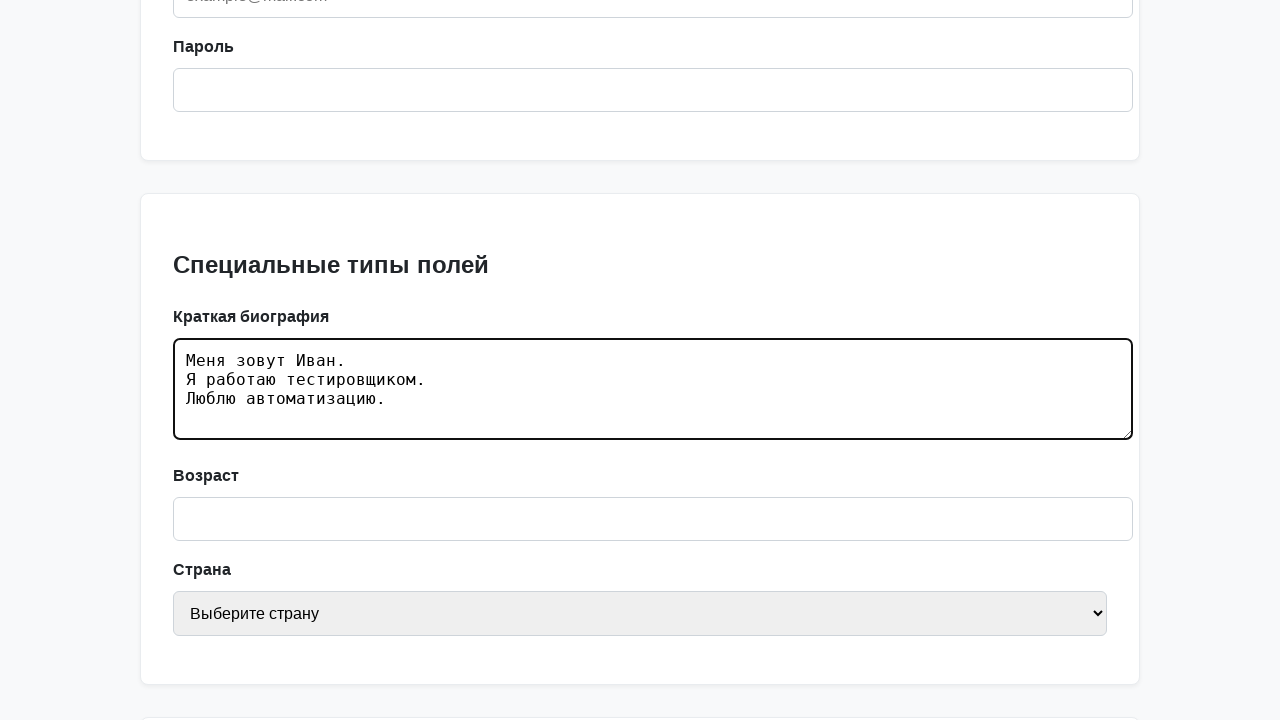

Verified that textarea contains the complete multiline text
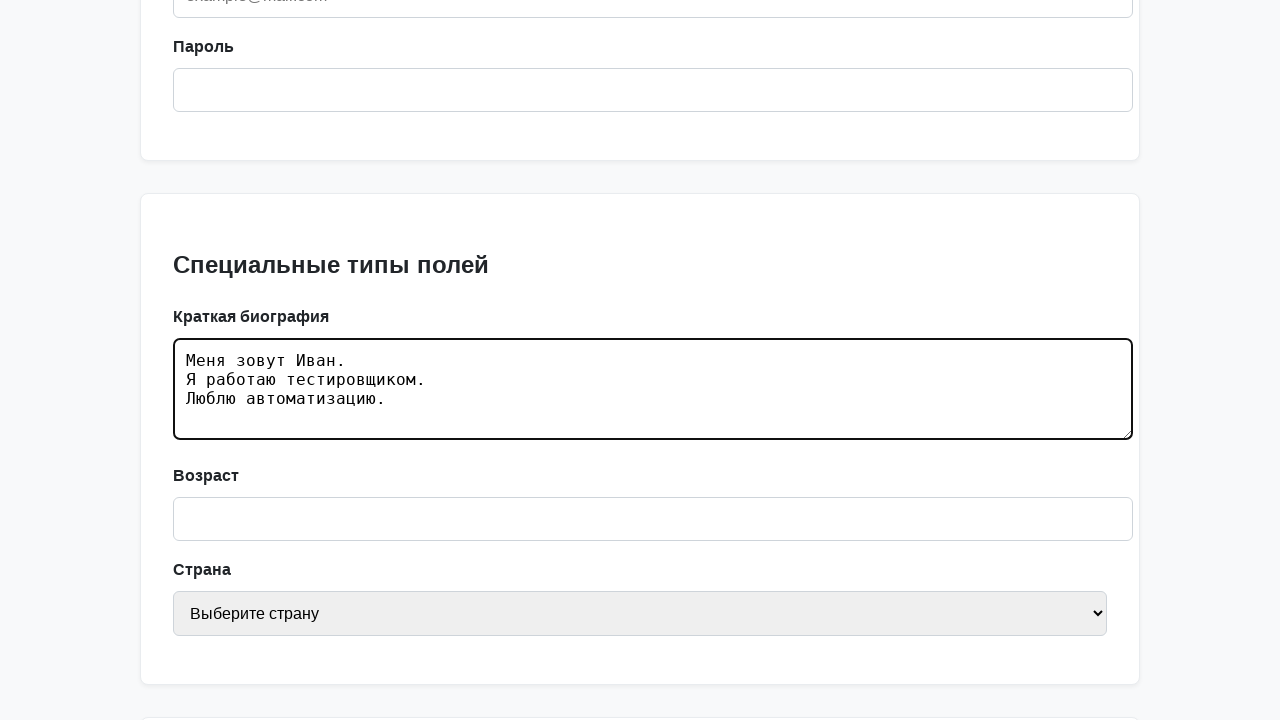

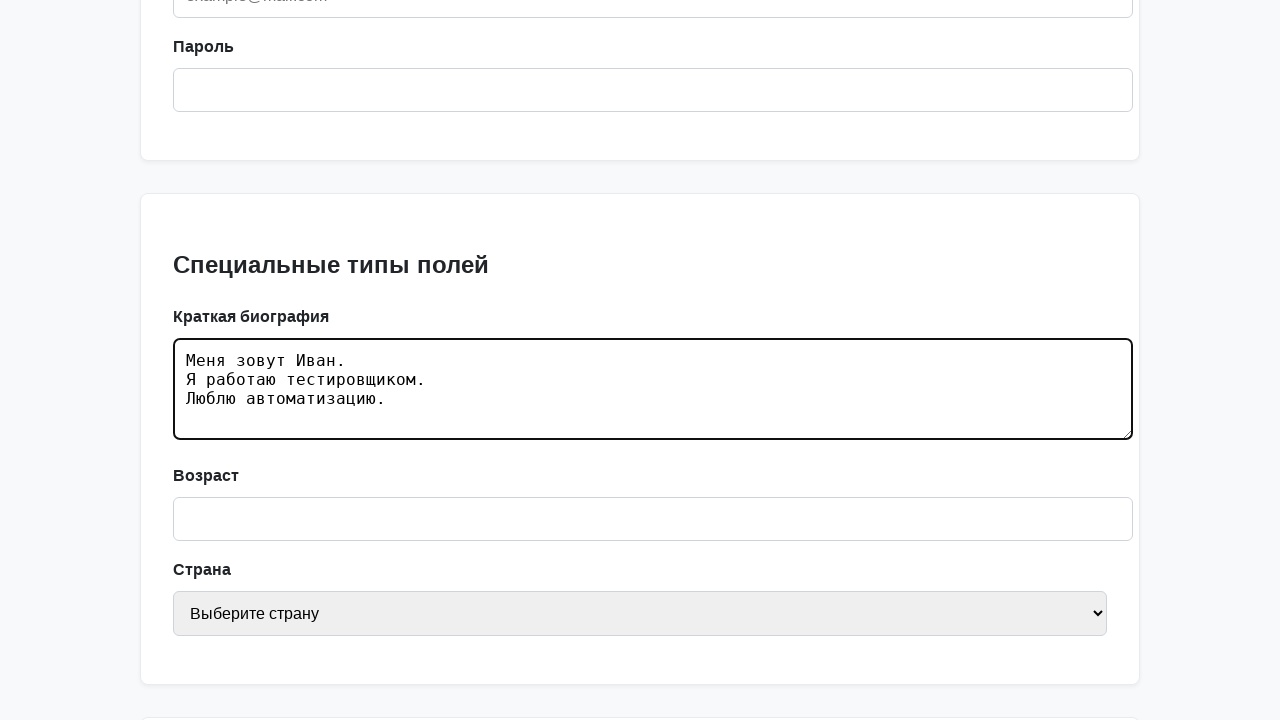